Navigates to DemoBlaze store and verifies that product listings with names and prices are displayed on the page

Starting URL: https://www.demoblaze.com

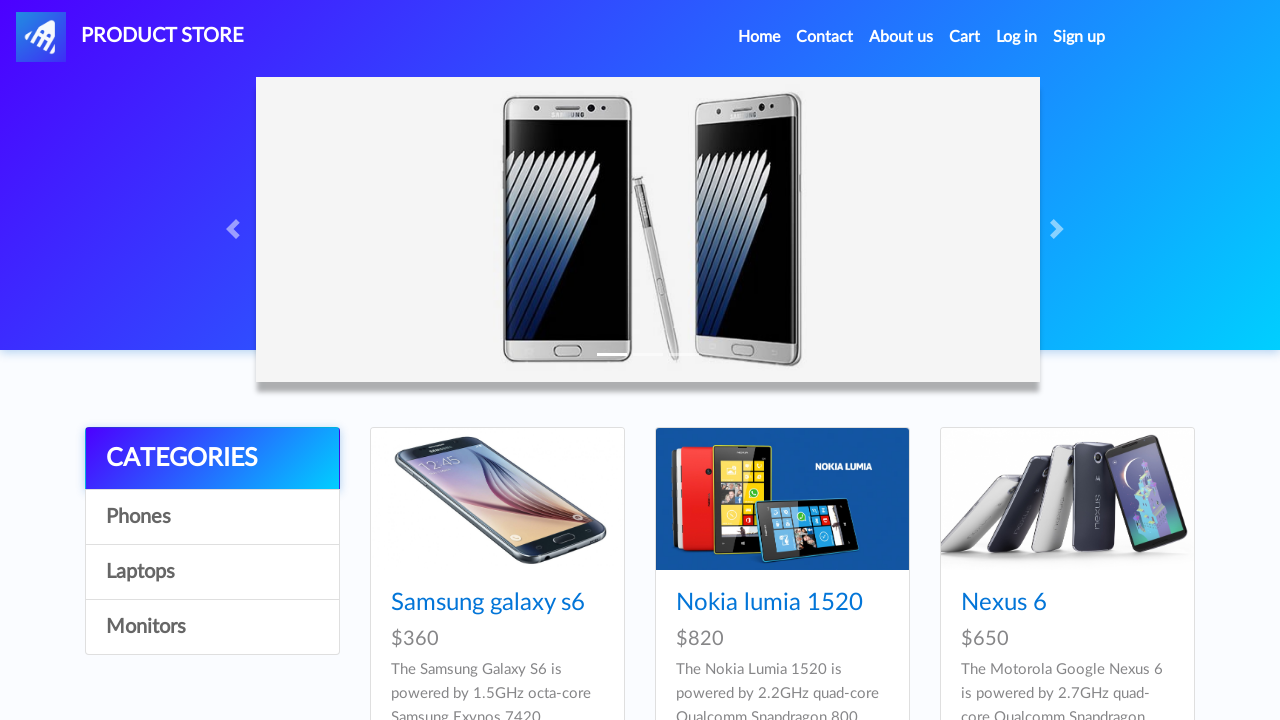

Waited for product listings to load on DemoBlaze store
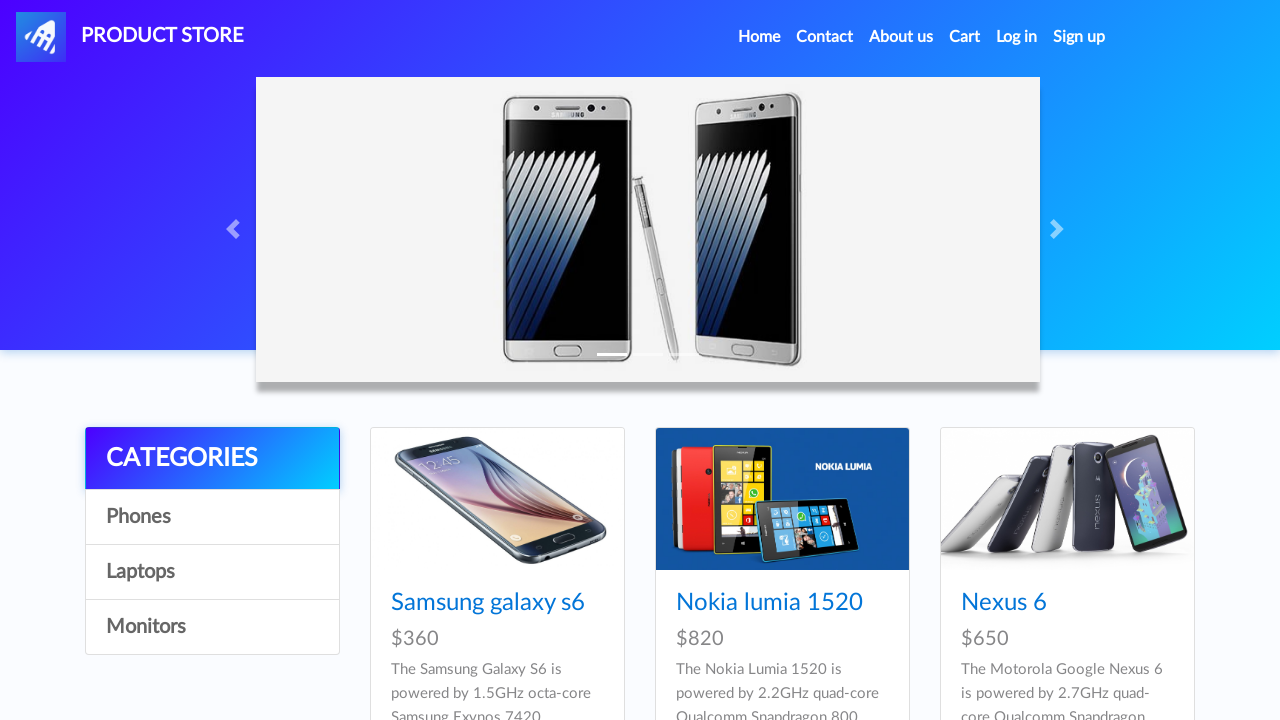

Verified product names are displayed
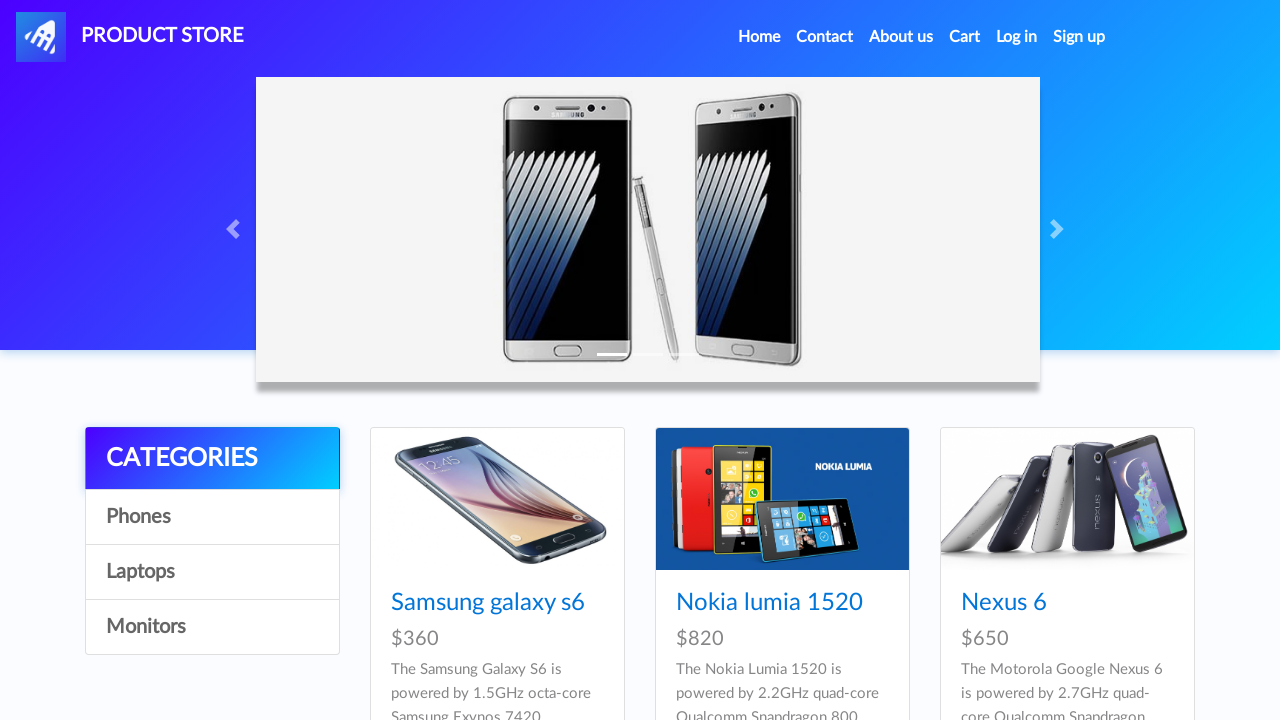

Verified product prices are displayed
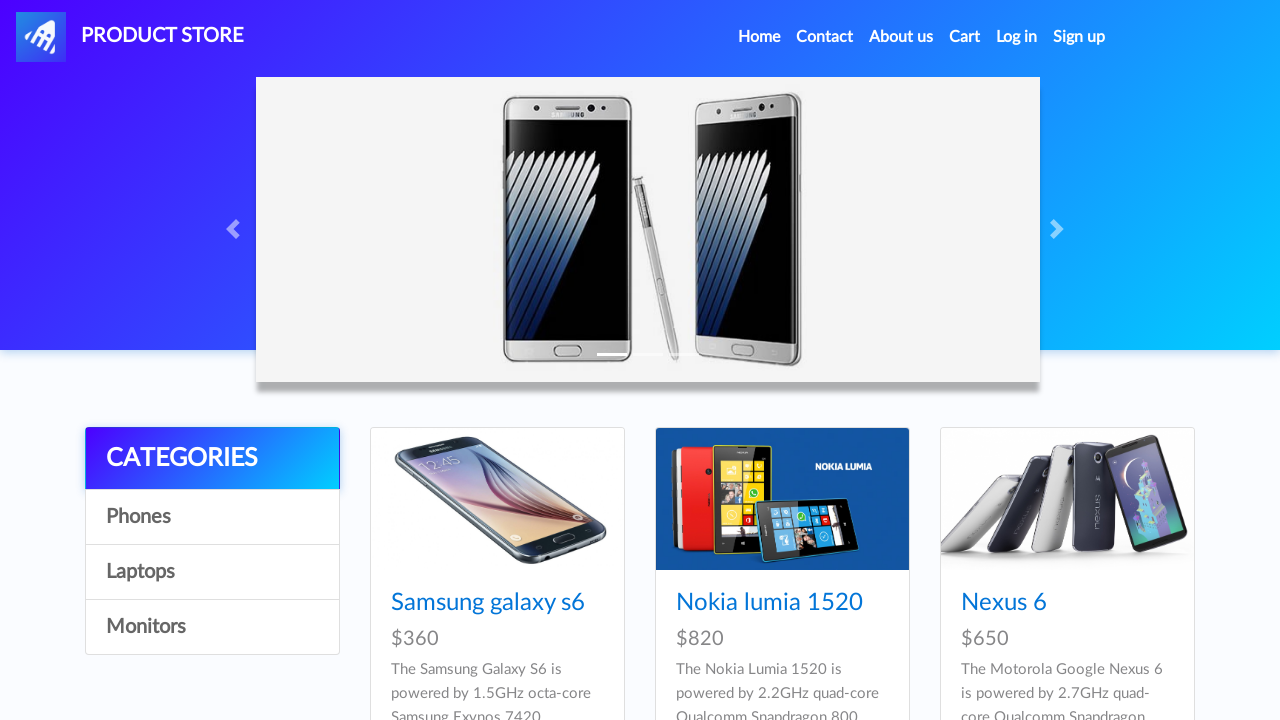

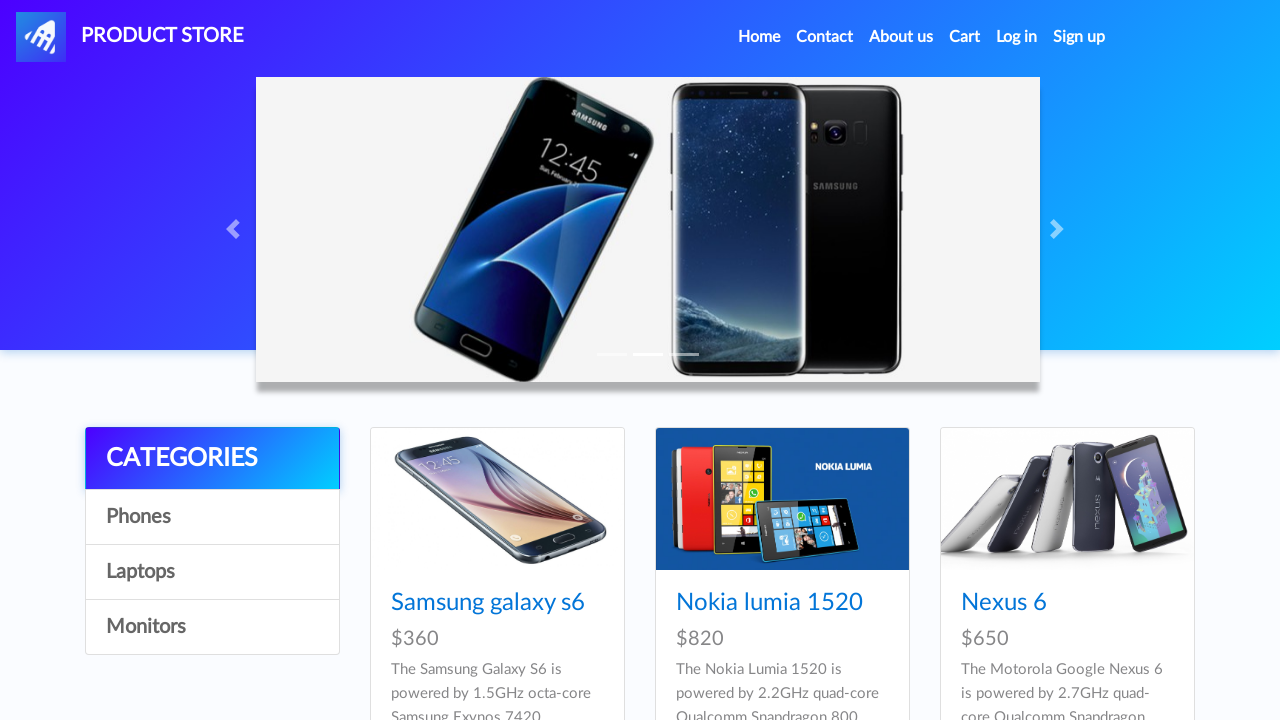